Tests explicit wait by clicking Start button, waiting for loading indicator, then verifying "Hello World!" text

Starting URL: http://the-internet.herokuapp.com/dynamic_loading/2

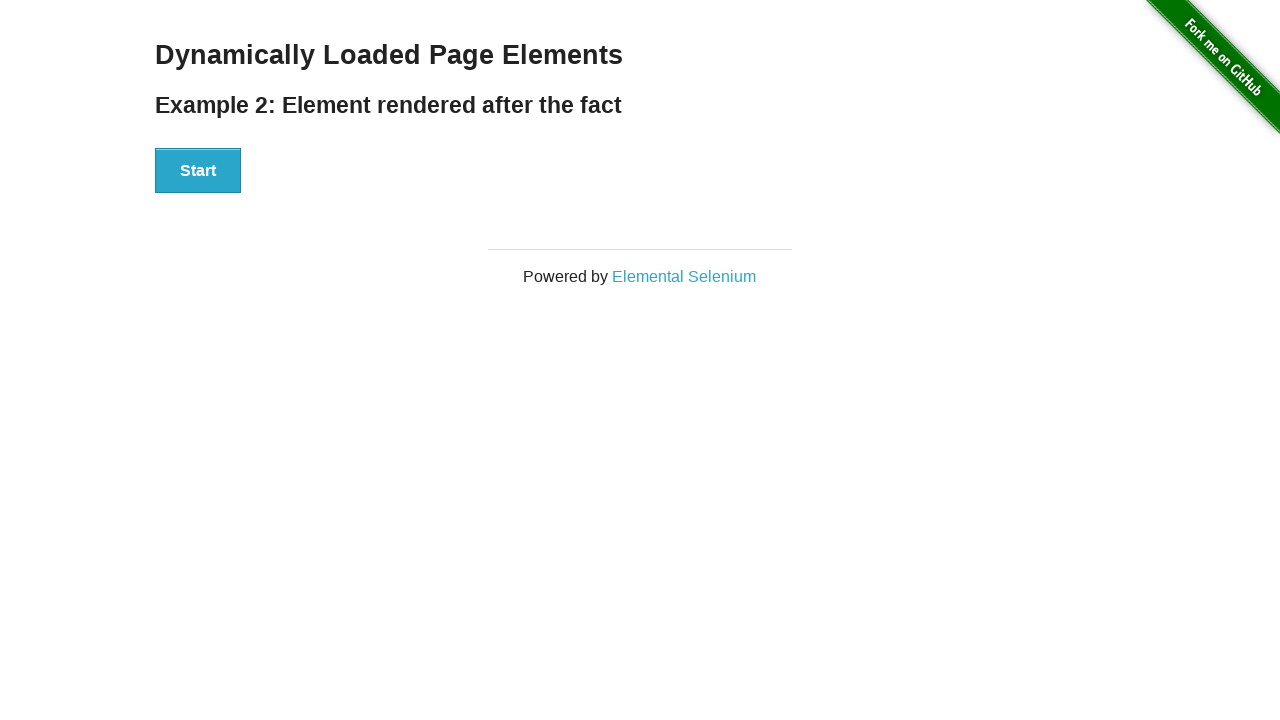

Clicked Start button at (198, 171) on xpath=//div[@id='start']//button[text()='Start']
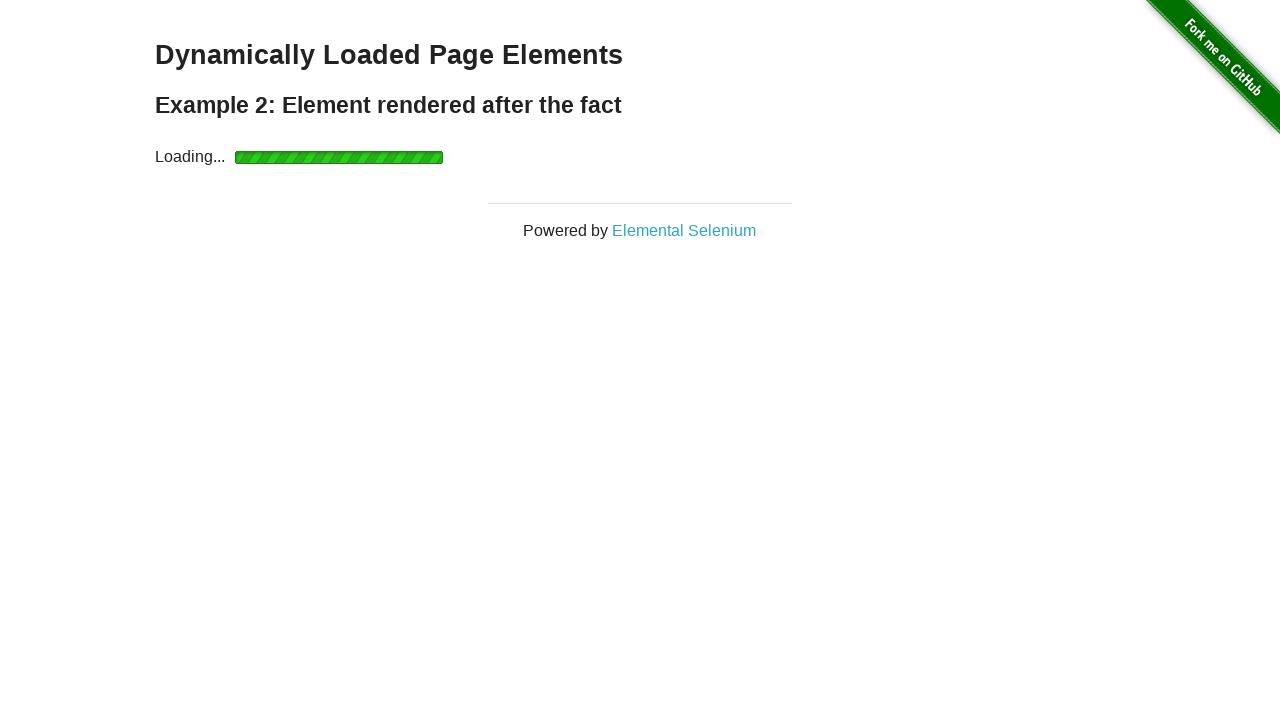

Loading indicator appeared
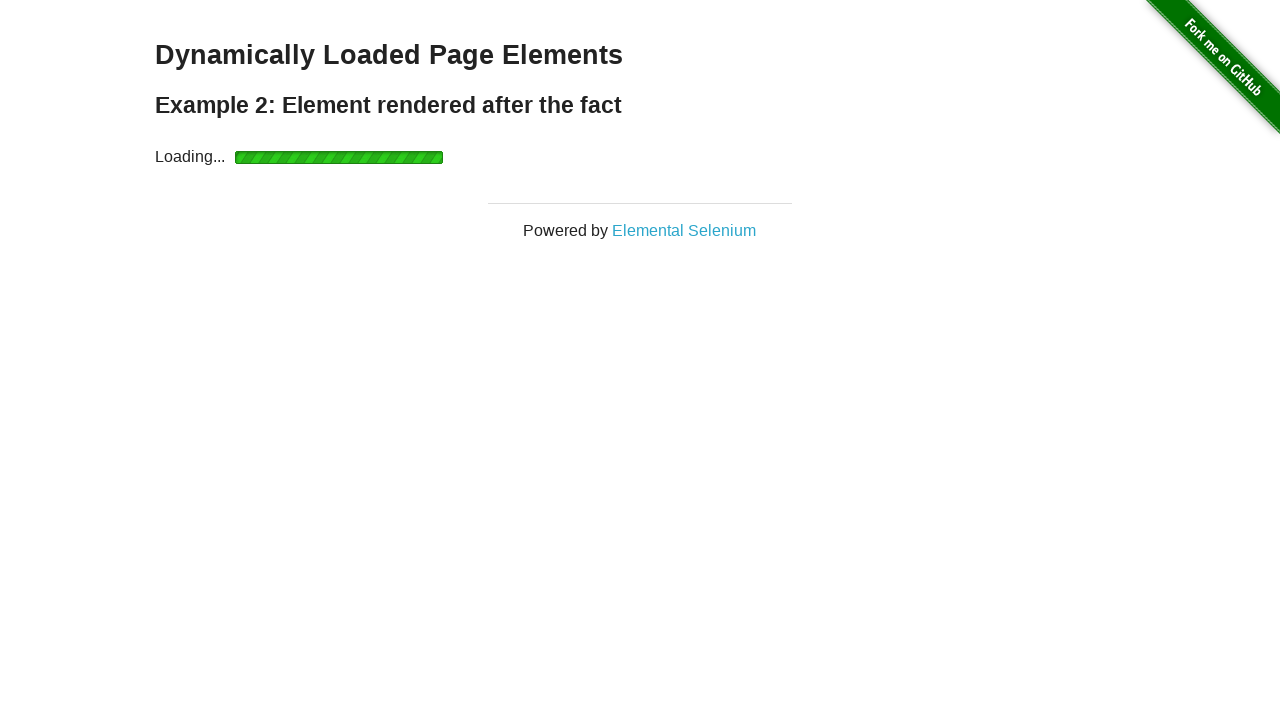

Hello World! text became visible
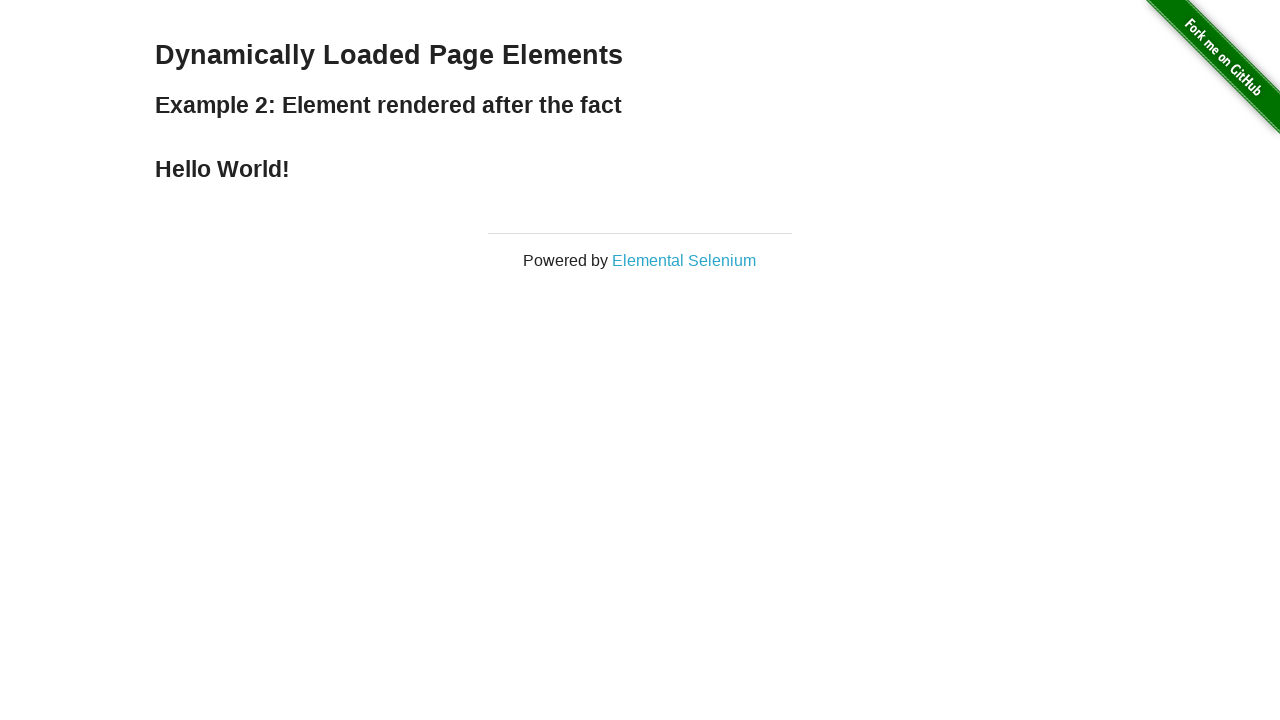

Loading indicator disappeared
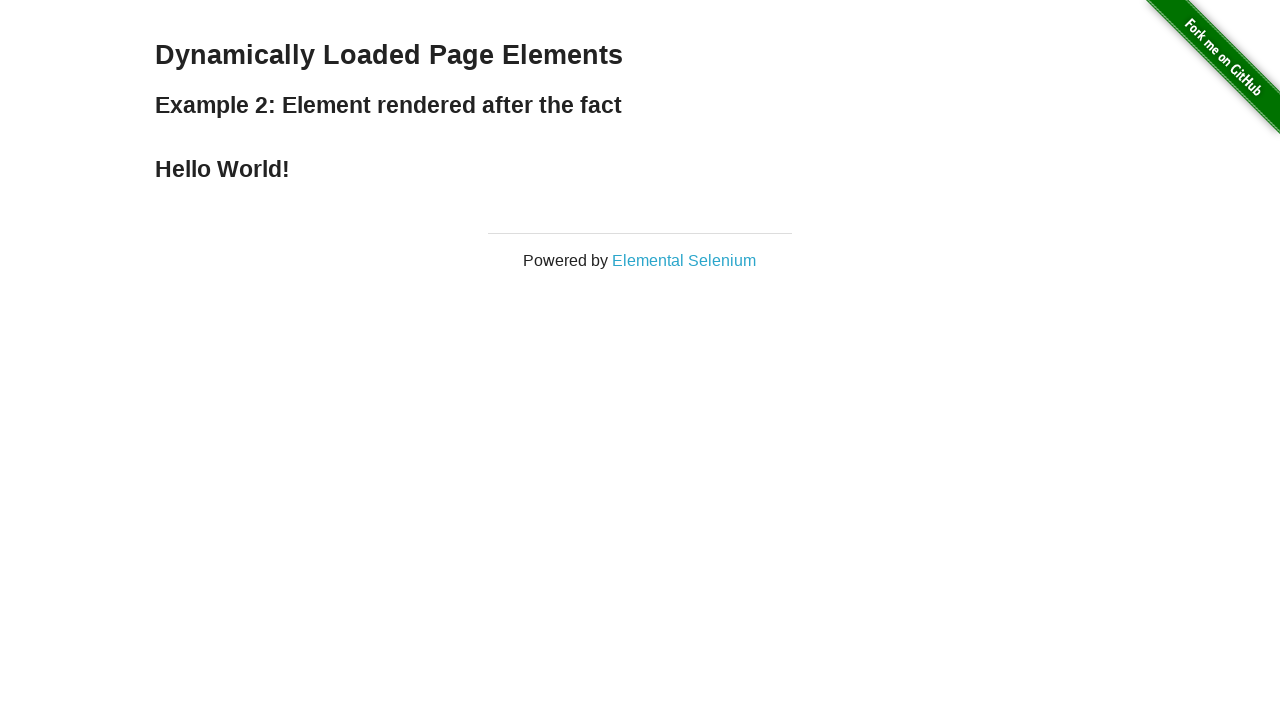

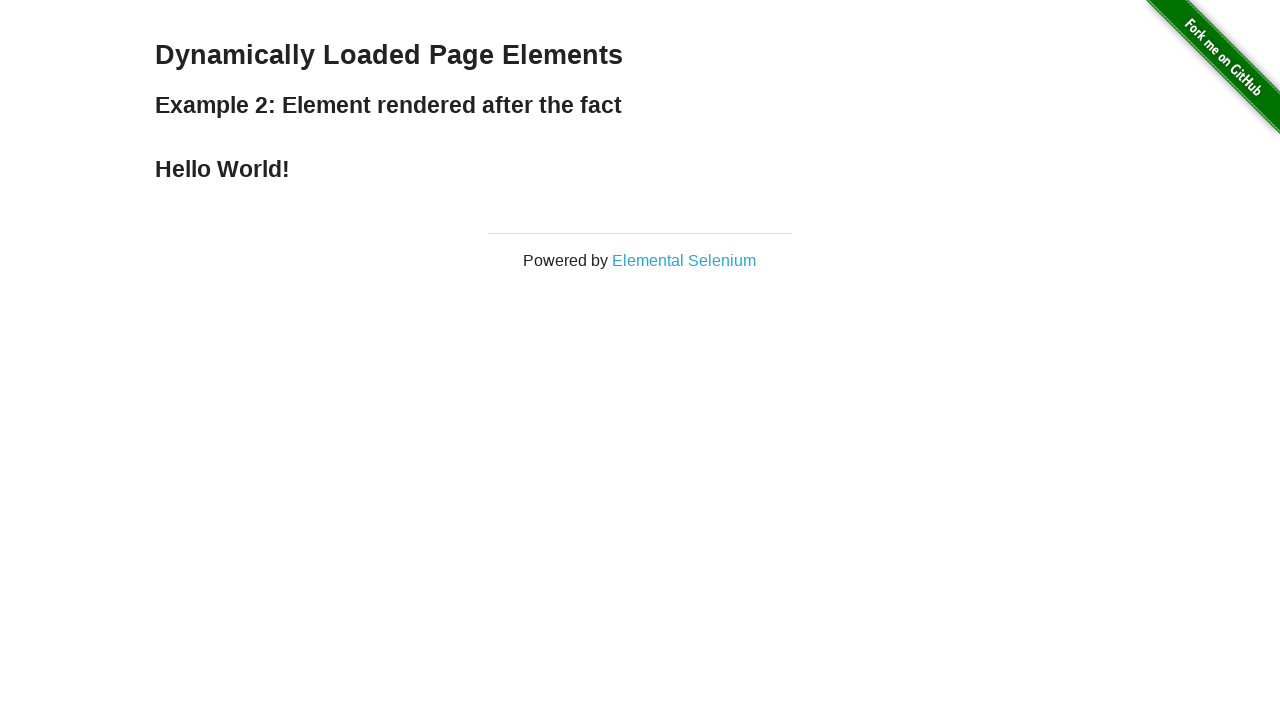